Draws a pattern on a signature pad canvas by clicking and dragging with multiple offset movements

Starting URL: http://szimek.github.io/signature_pad/

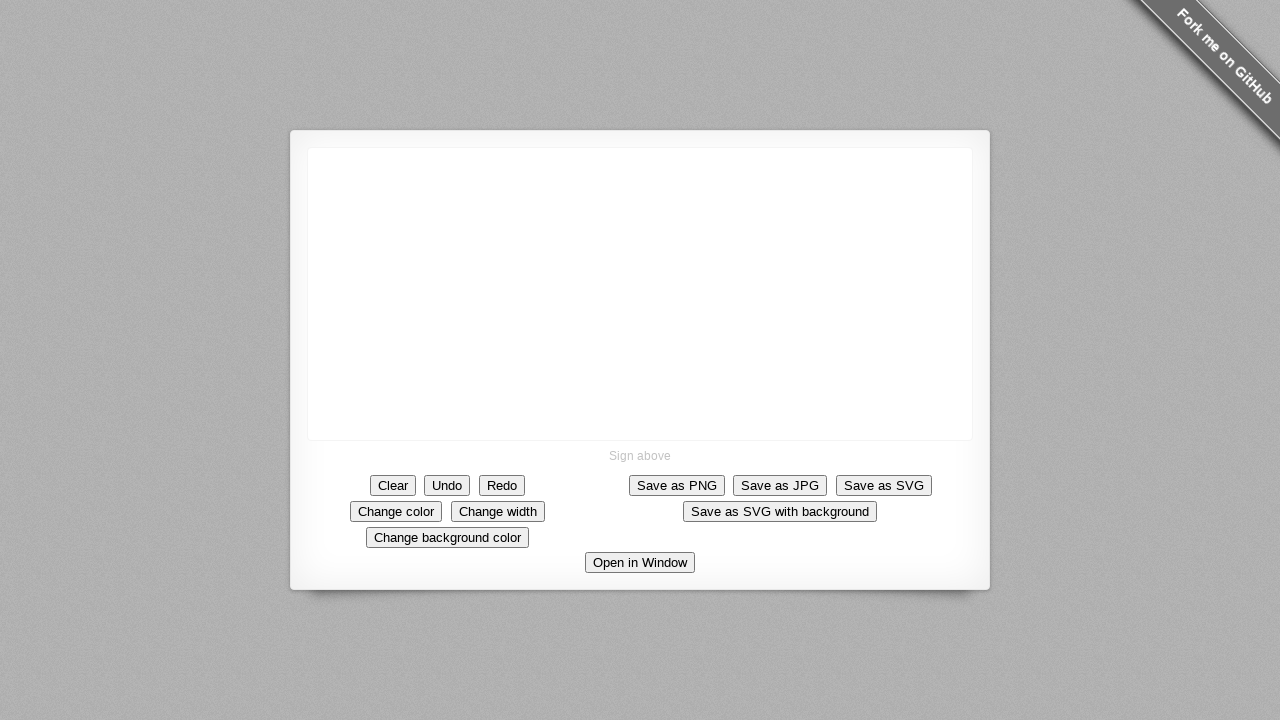

Located the signature pad canvas element
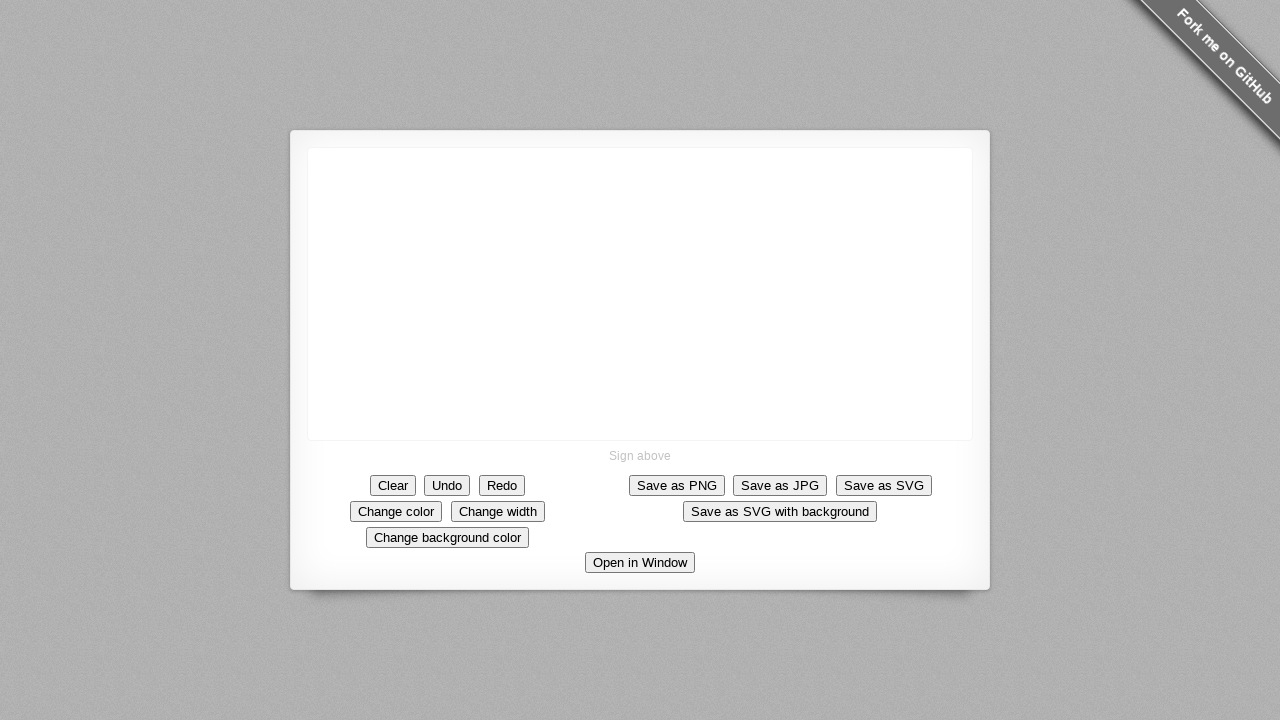

Moved mouse to center of signature pad canvas at (640, 294)
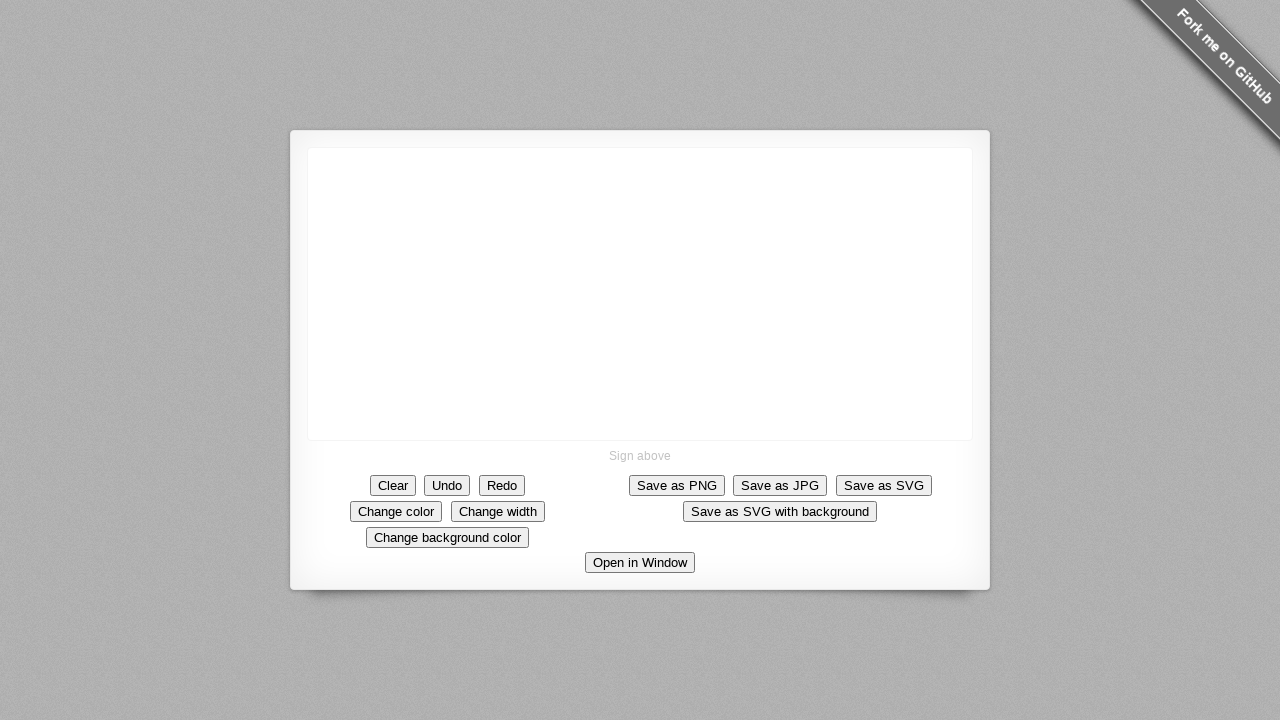

Pressed mouse button down to start drawing at (640, 294)
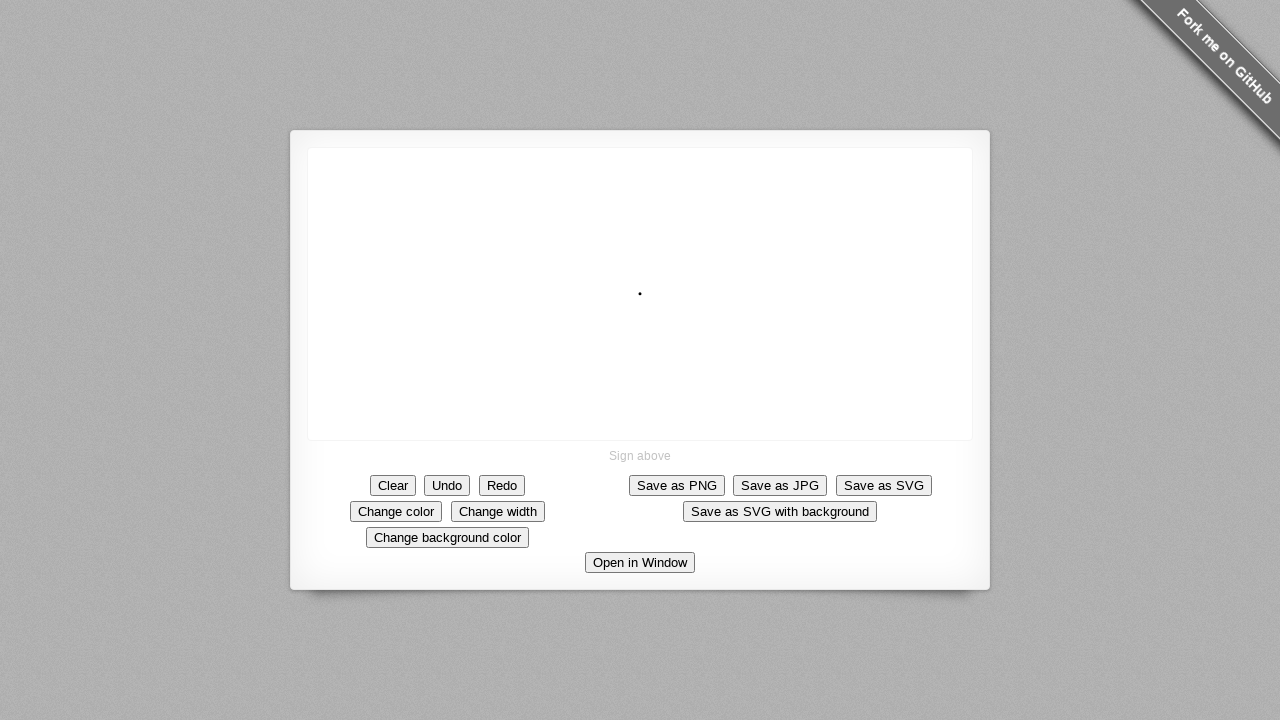

Moved mouse to (590.0, 323.84375) with offset (-50, 30) at (590, 324)
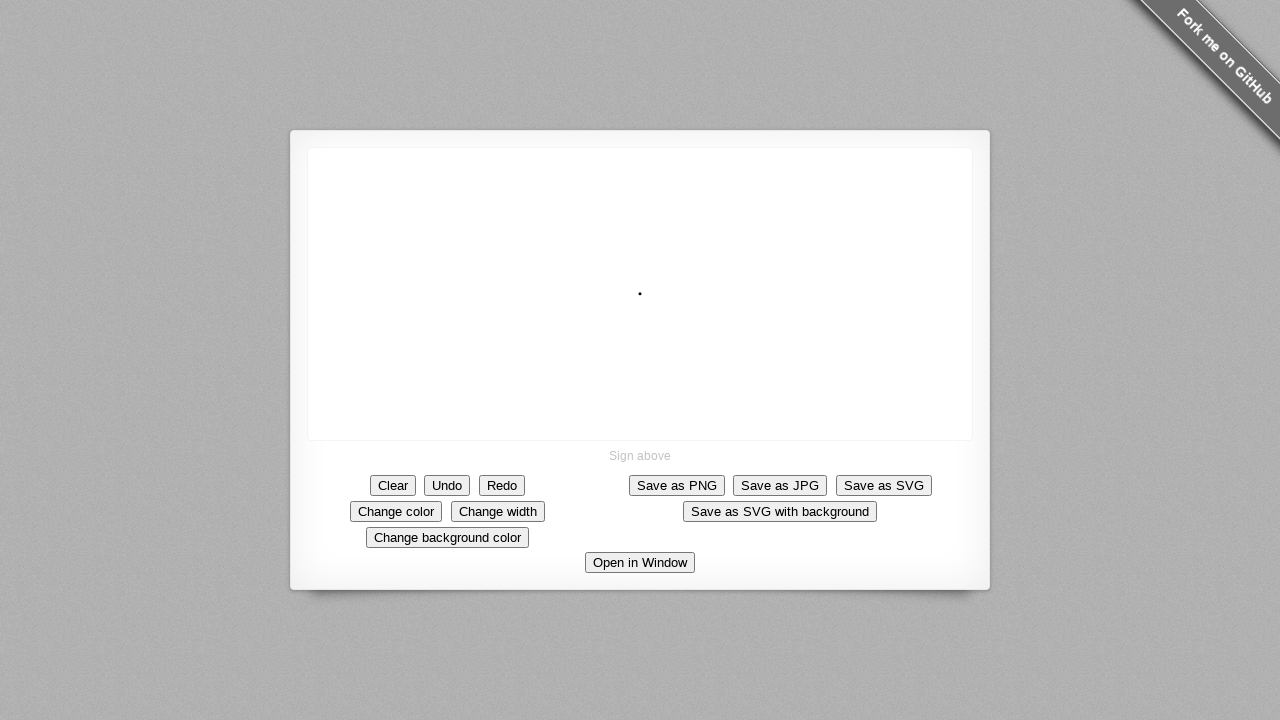

Moved mouse to (560.0, 293.84375) with offset (-30, -30) at (560, 294)
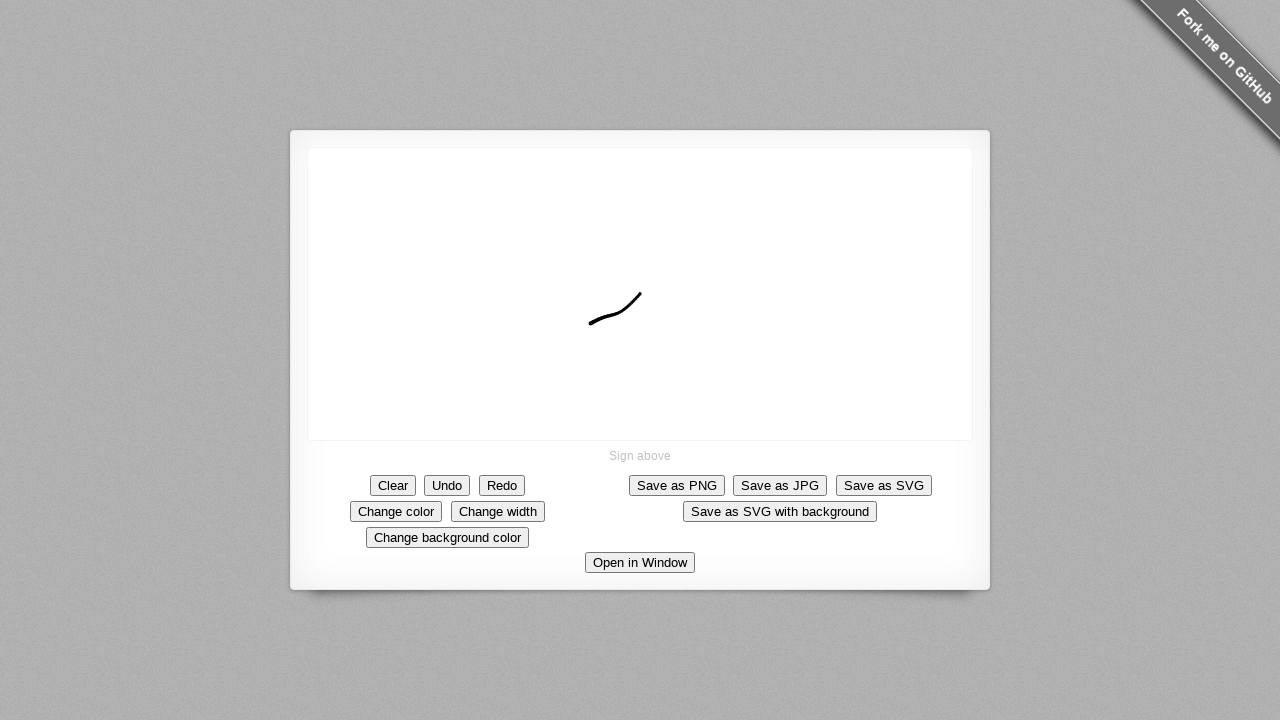

Moved mouse to (610.0, 263.84375) with offset (50, -30) at (610, 264)
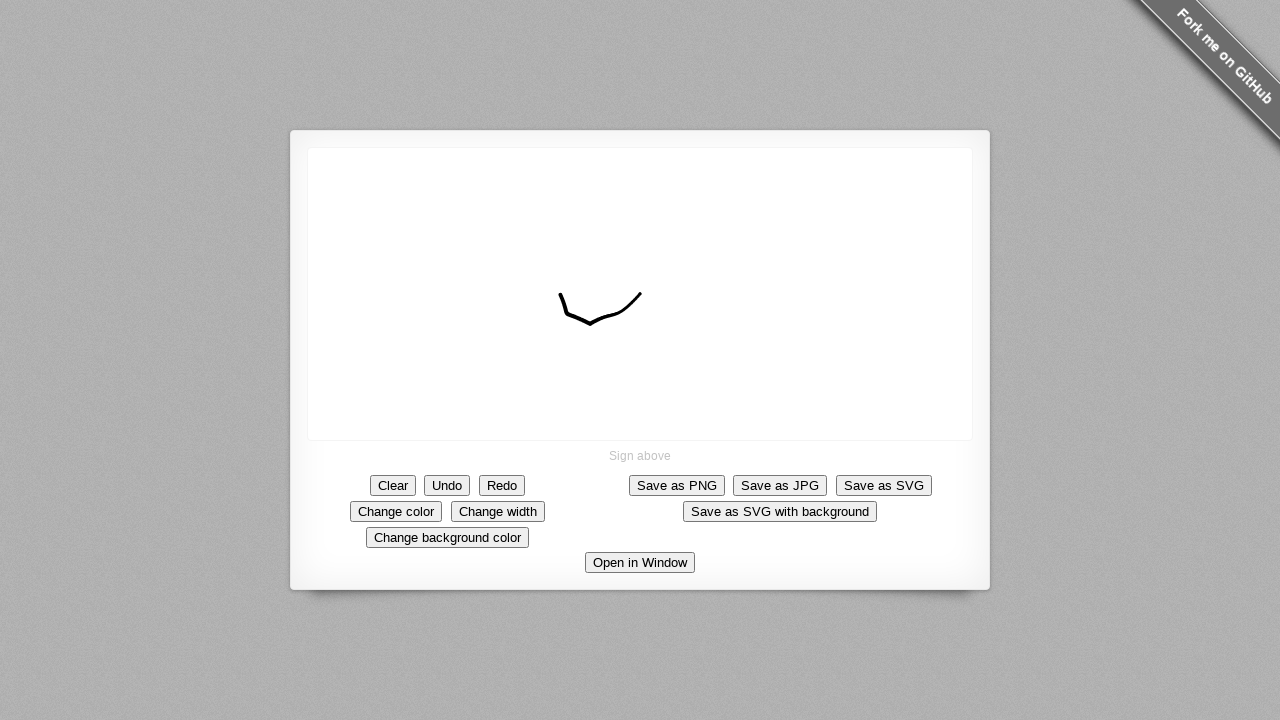

Moved mouse to (640.0, 313.84375) with offset (30, 50) at (640, 314)
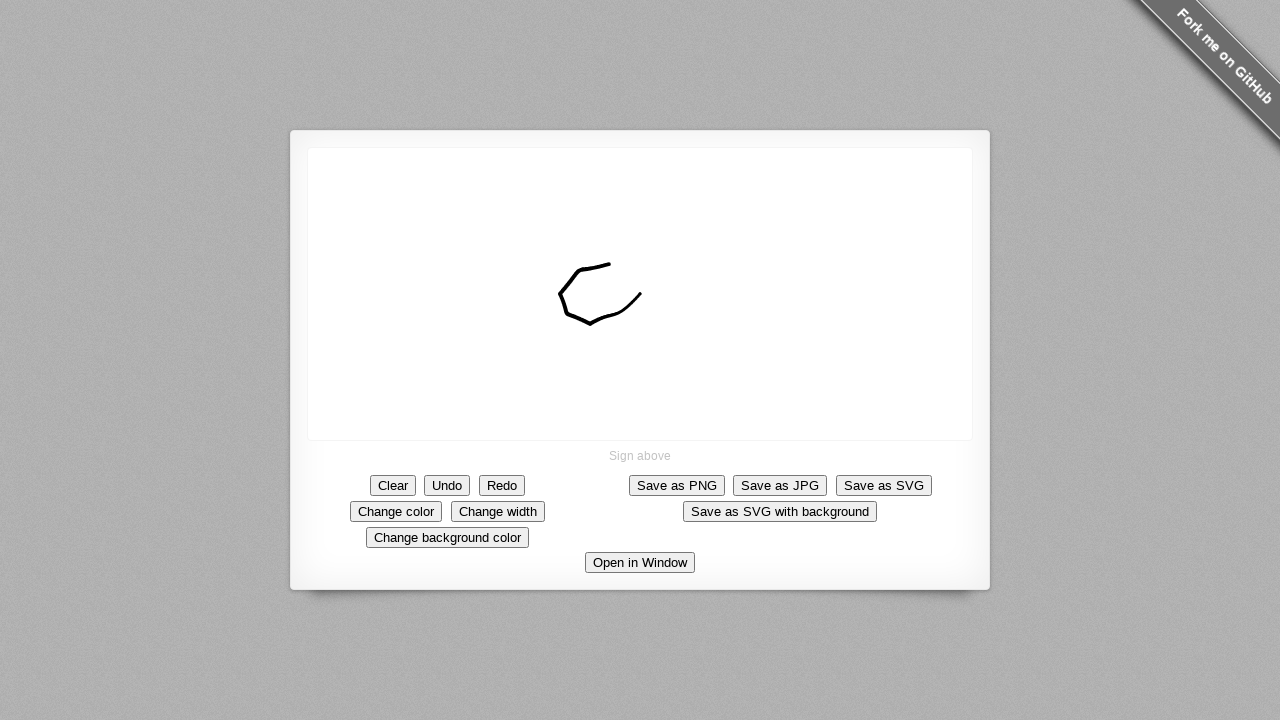

Moved mouse to (590.0, 343.84375) with offset (-50, 30) at (590, 344)
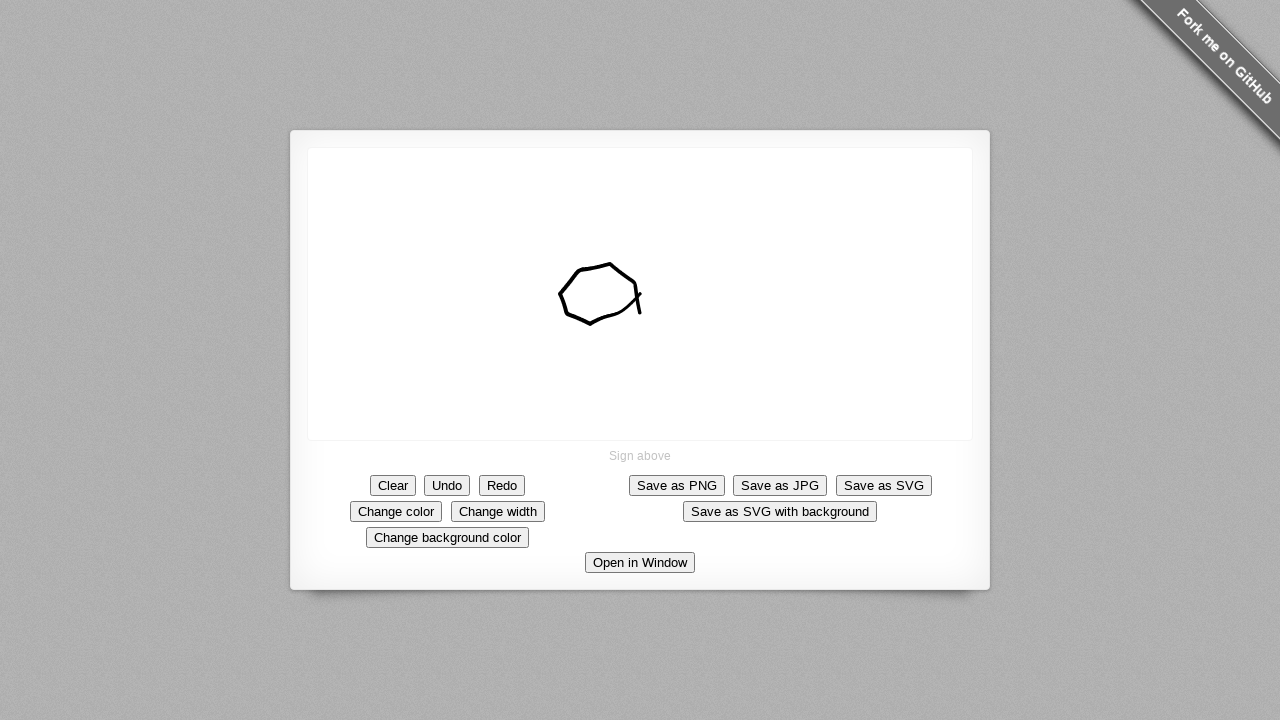

Moved mouse to (560.0, 313.84375) with offset (-30, -30) at (560, 314)
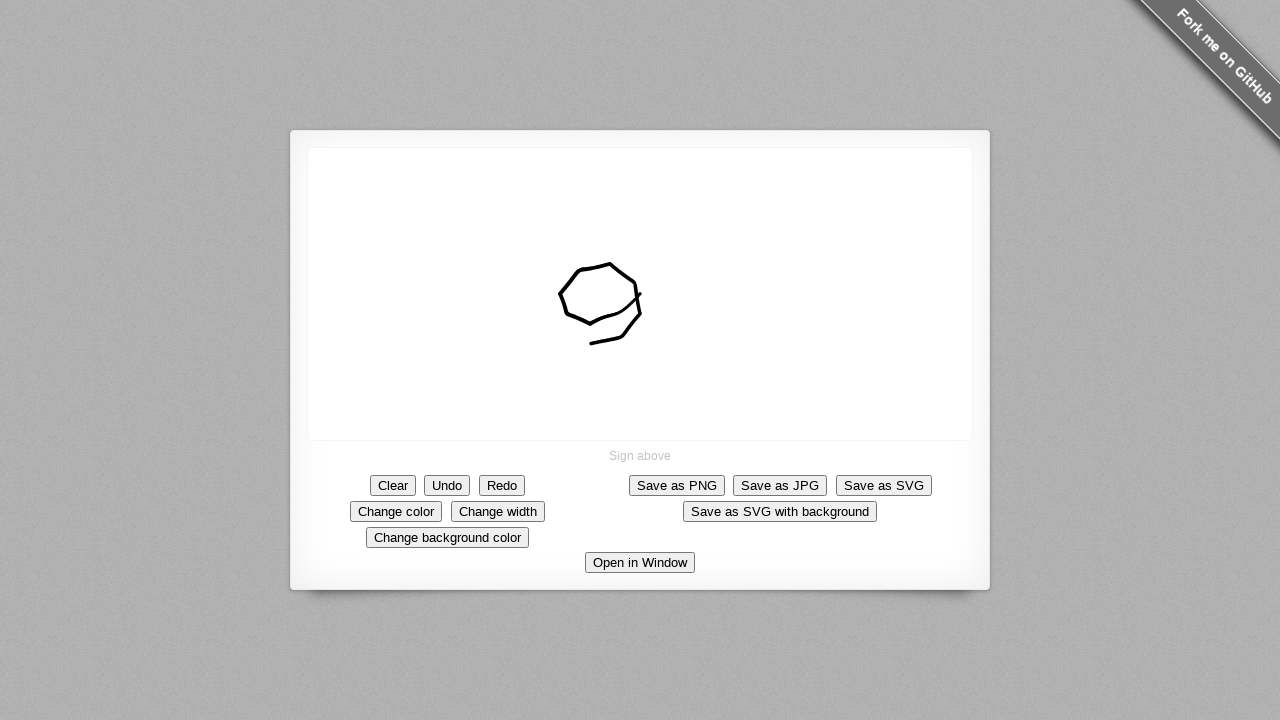

Moved mouse to (610.0, 283.84375) with offset (50, -30) at (610, 284)
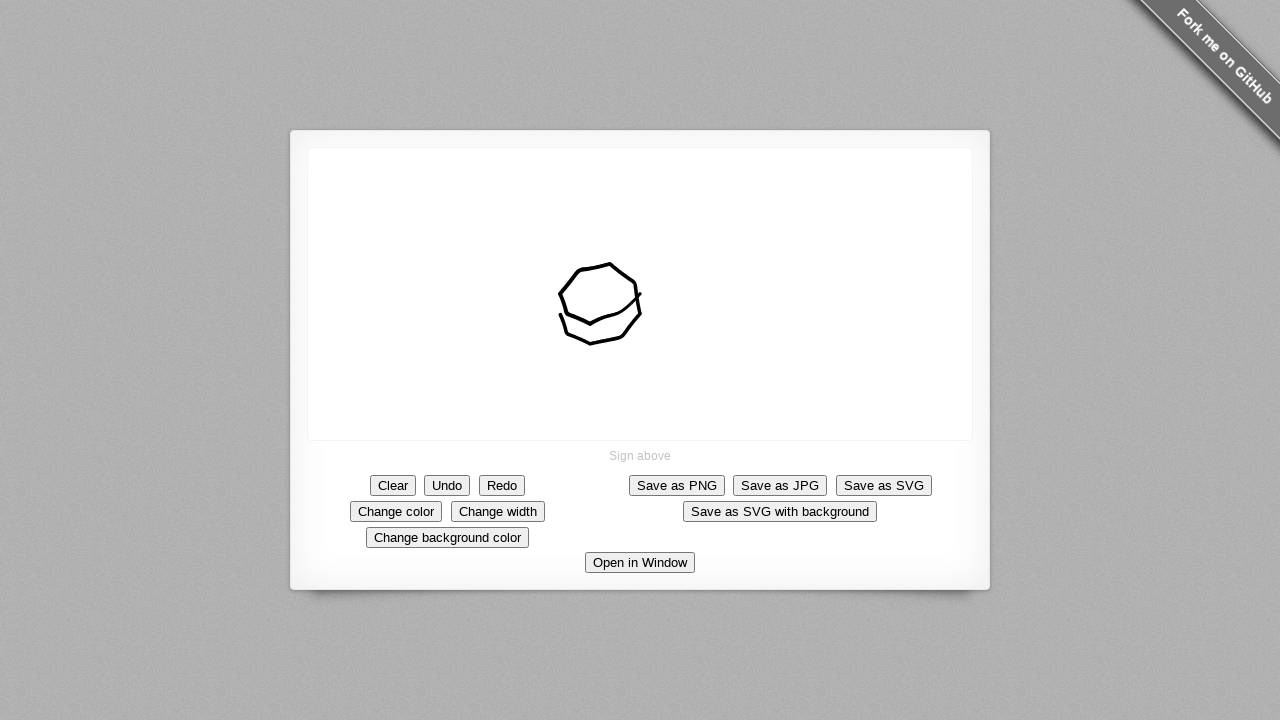

Moved mouse to (640.0, 333.84375) with offset (30, 50) at (640, 334)
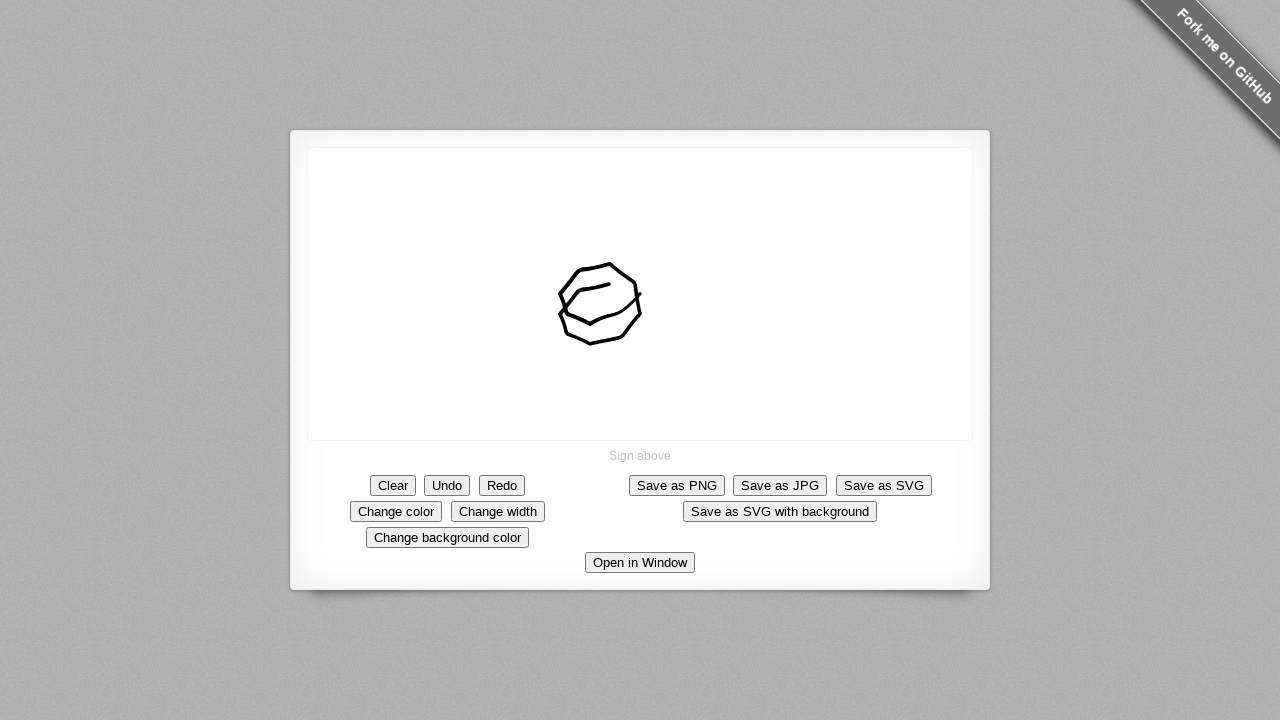

Moved mouse to (590.0, 363.84375) with offset (-50, 30) at (590, 364)
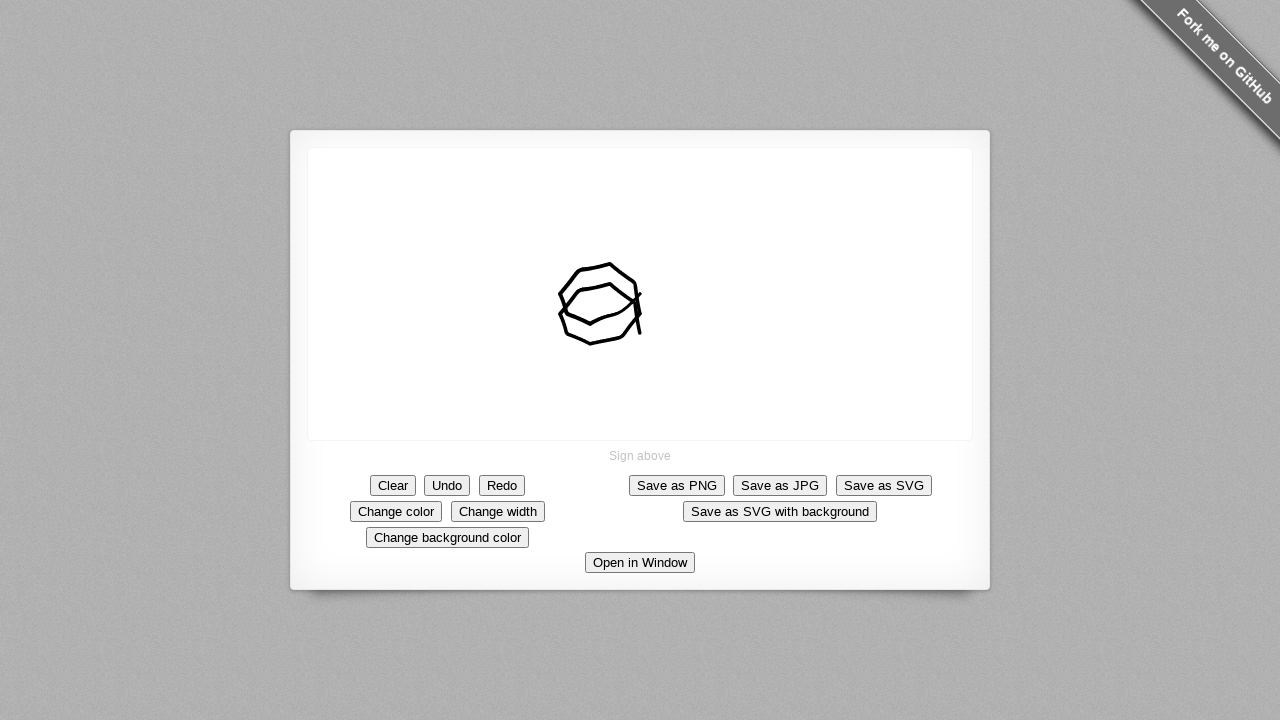

Moved mouse to (560.0, 333.84375) with offset (-30, -30) at (560, 334)
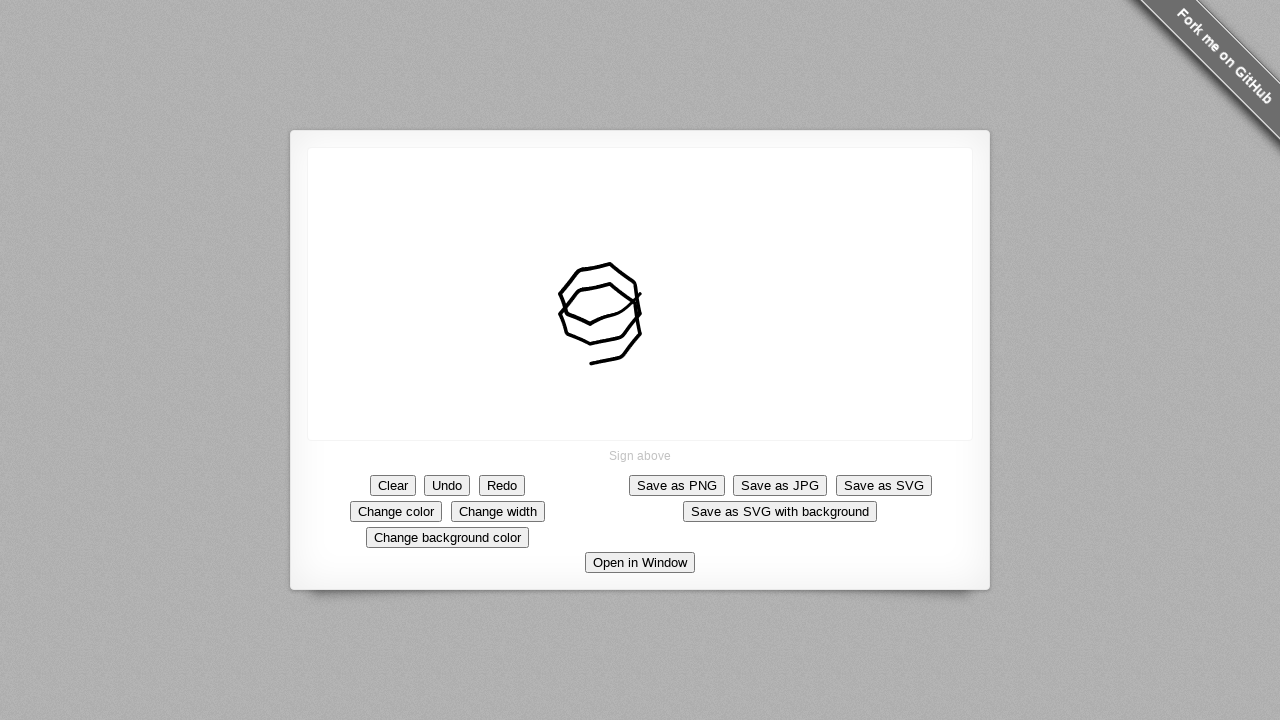

Moved mouse to (610.0, 303.84375) with offset (50, -30) at (610, 304)
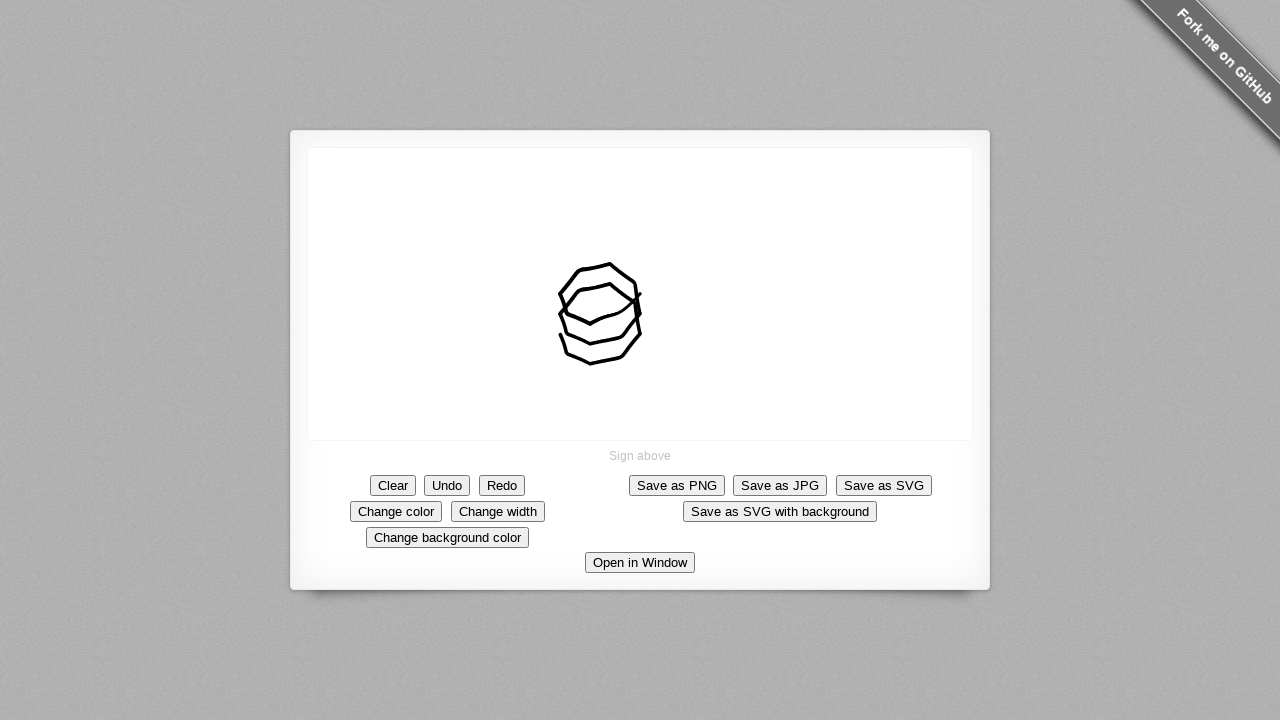

Moved mouse to (640.0, 353.84375) with offset (30, 50) at (640, 354)
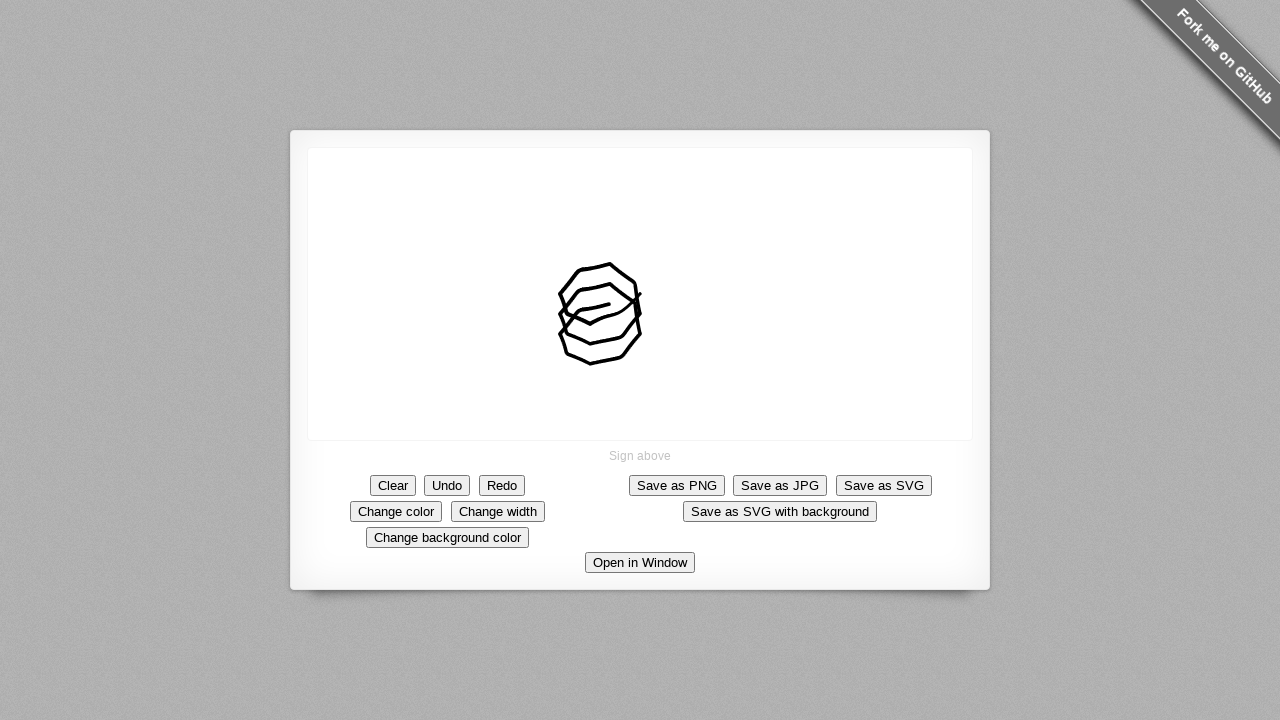

Moved mouse to (590.0, 383.84375) with offset (-50, 30) at (590, 384)
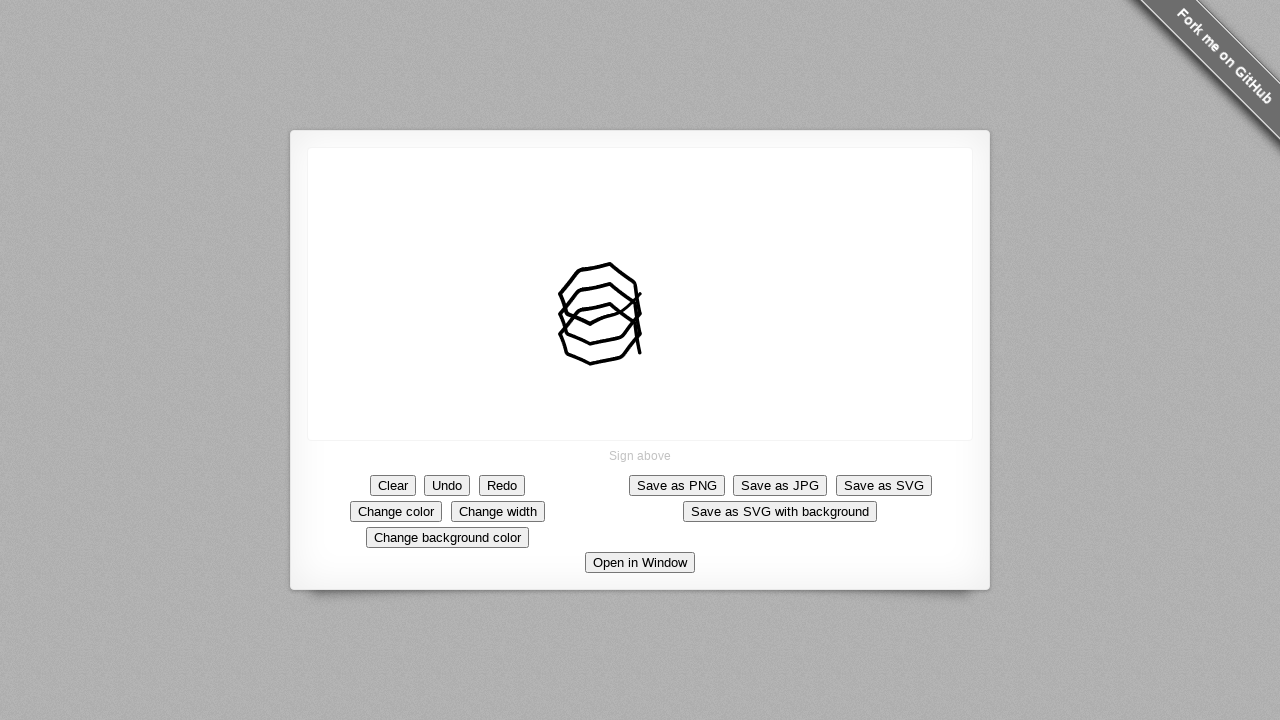

Moved mouse to (560.0, 353.84375) with offset (-30, -30) at (560, 354)
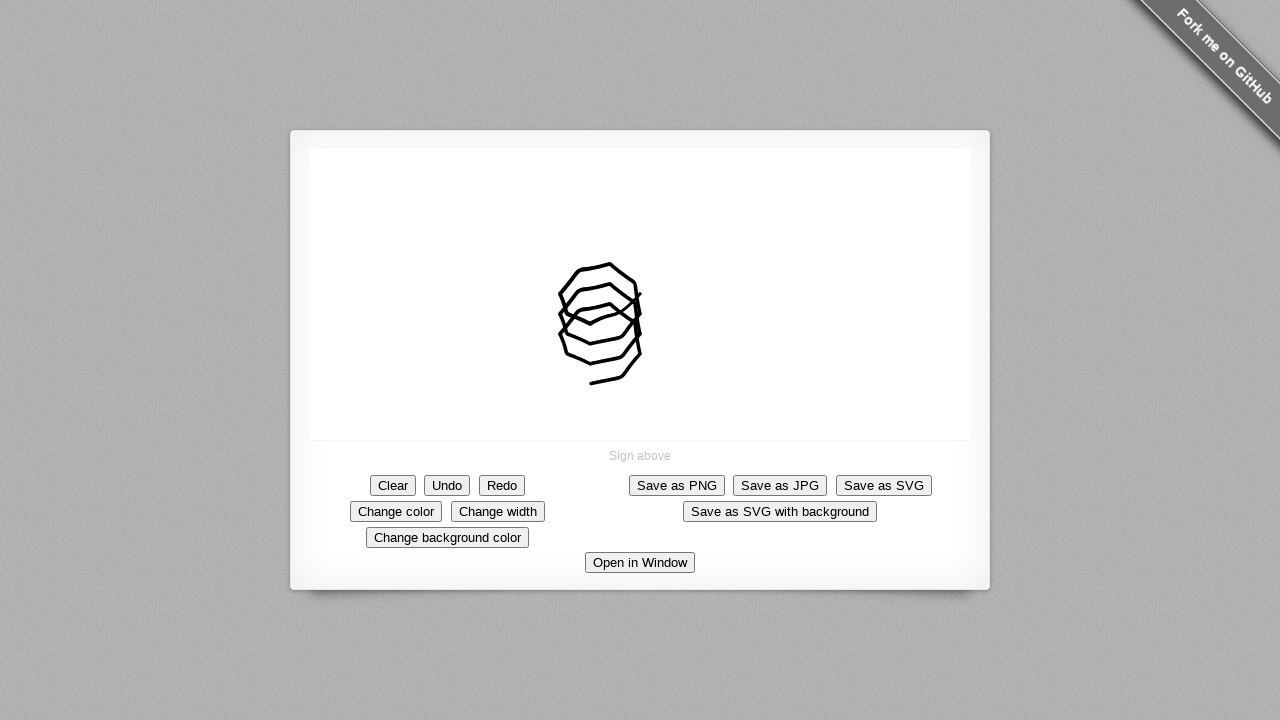

Moved mouse to (610.0, 323.84375) with offset (50, -30) at (610, 324)
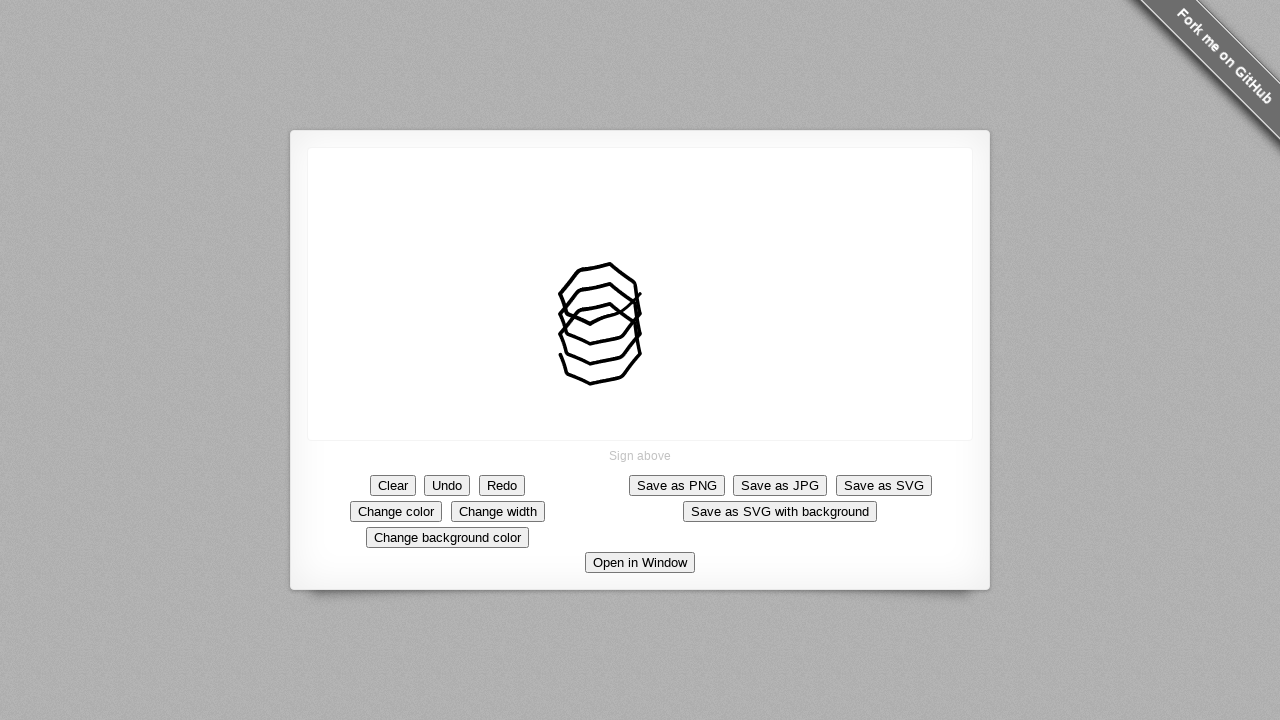

Moved mouse to (640.0, 373.84375) with offset (30, 50) at (640, 374)
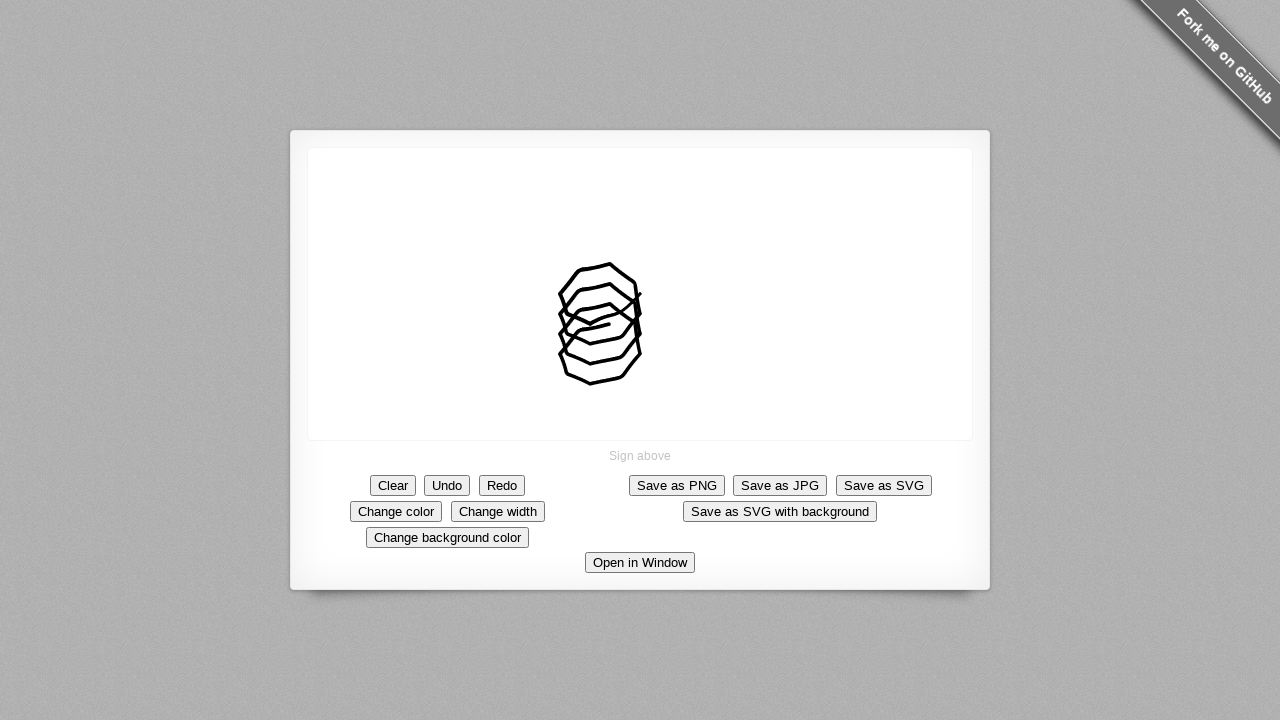

Moved mouse to (590.0, 403.84375) with offset (-50, 30) at (590, 404)
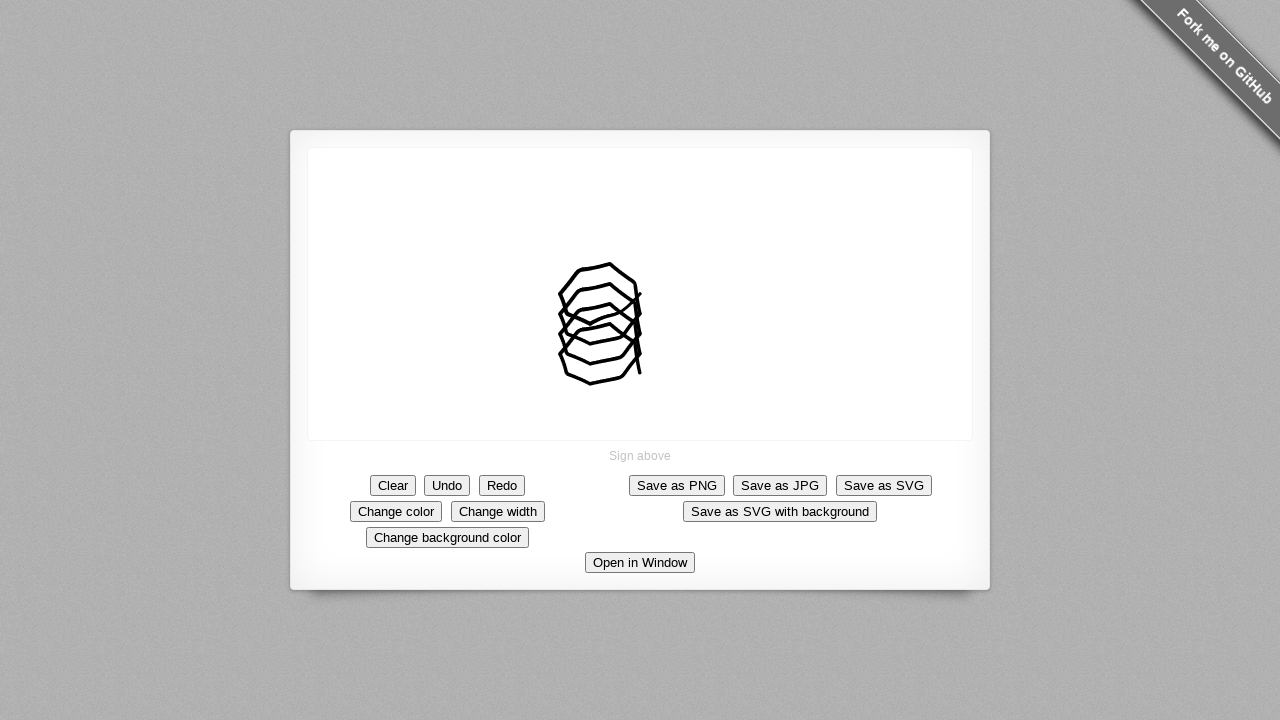

Moved mouse to (560.0, 373.84375) with offset (-30, -30) at (560, 374)
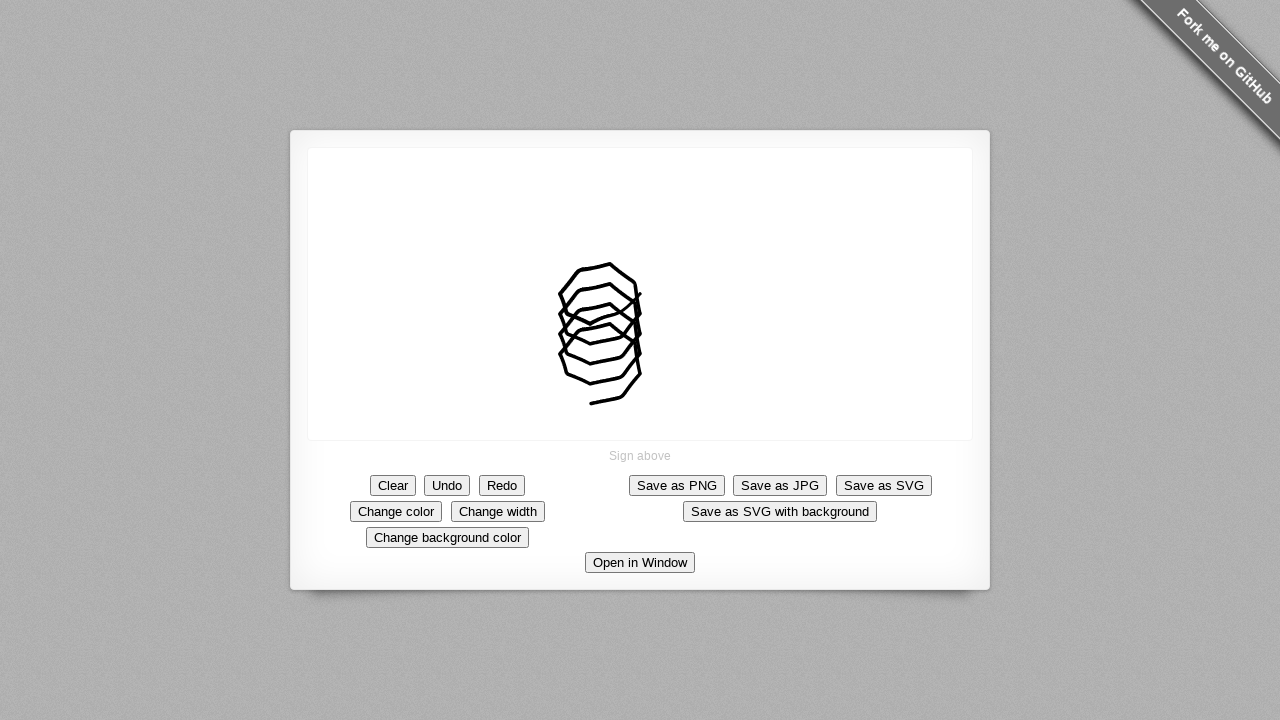

Moved mouse to (610.0, 343.84375) with offset (50, -30) at (610, 344)
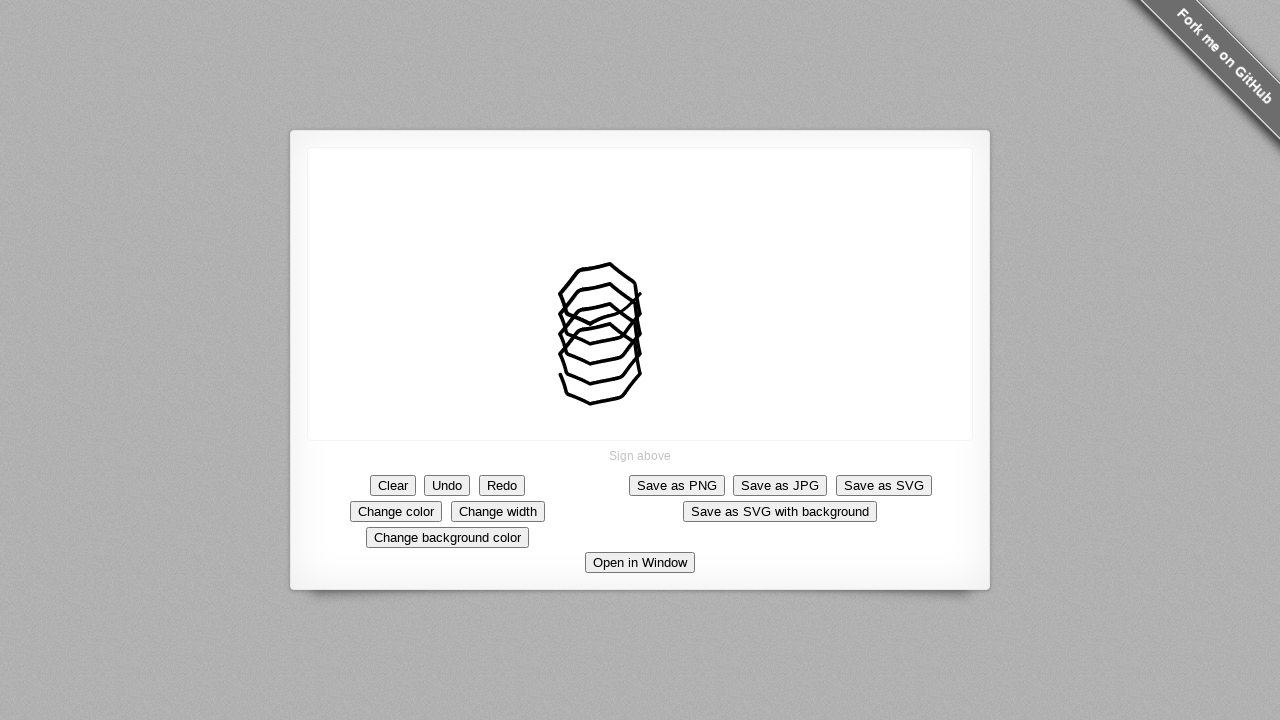

Moved mouse to (640.0, 393.84375) with offset (30, 50) at (640, 394)
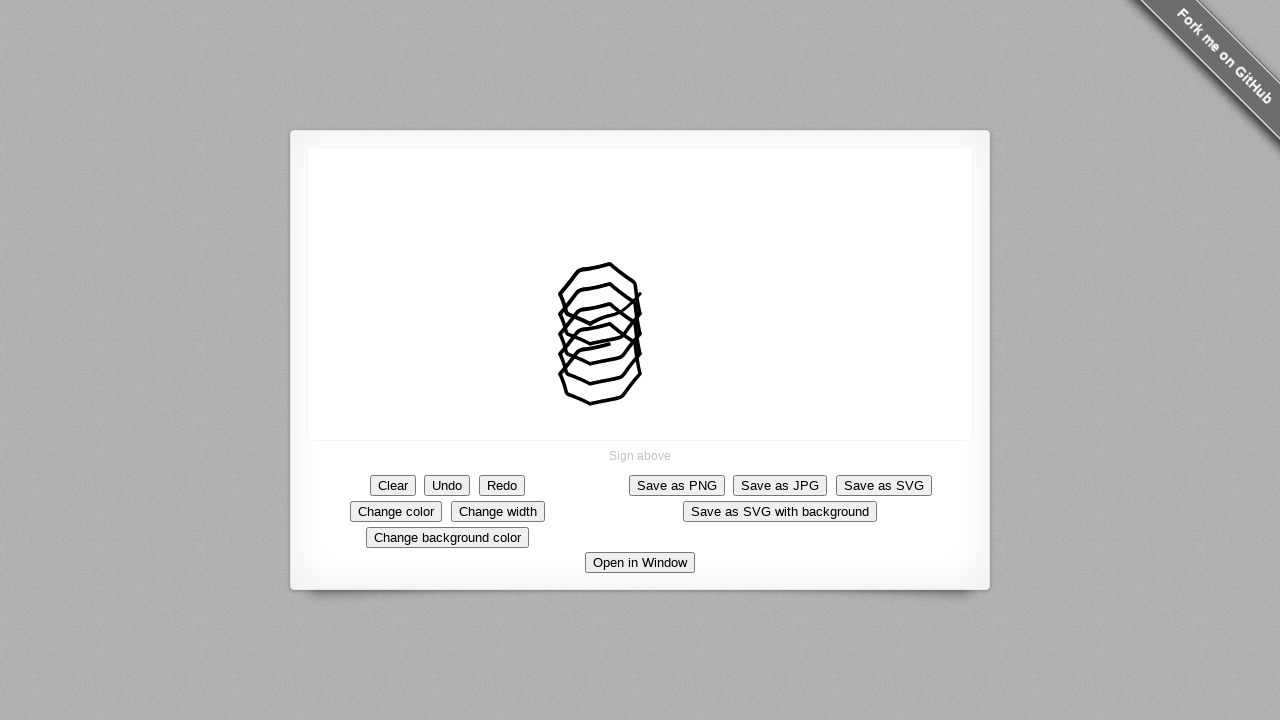

Released mouse button to finish drawing pattern at (640, 394)
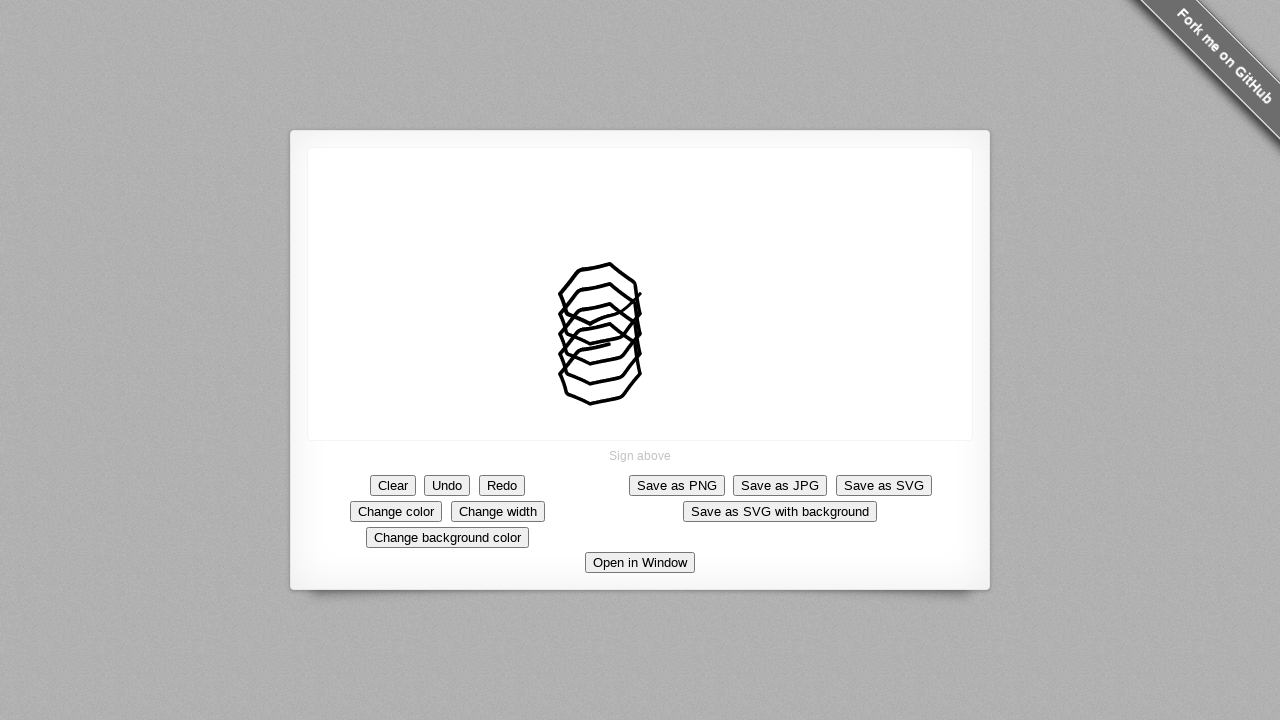

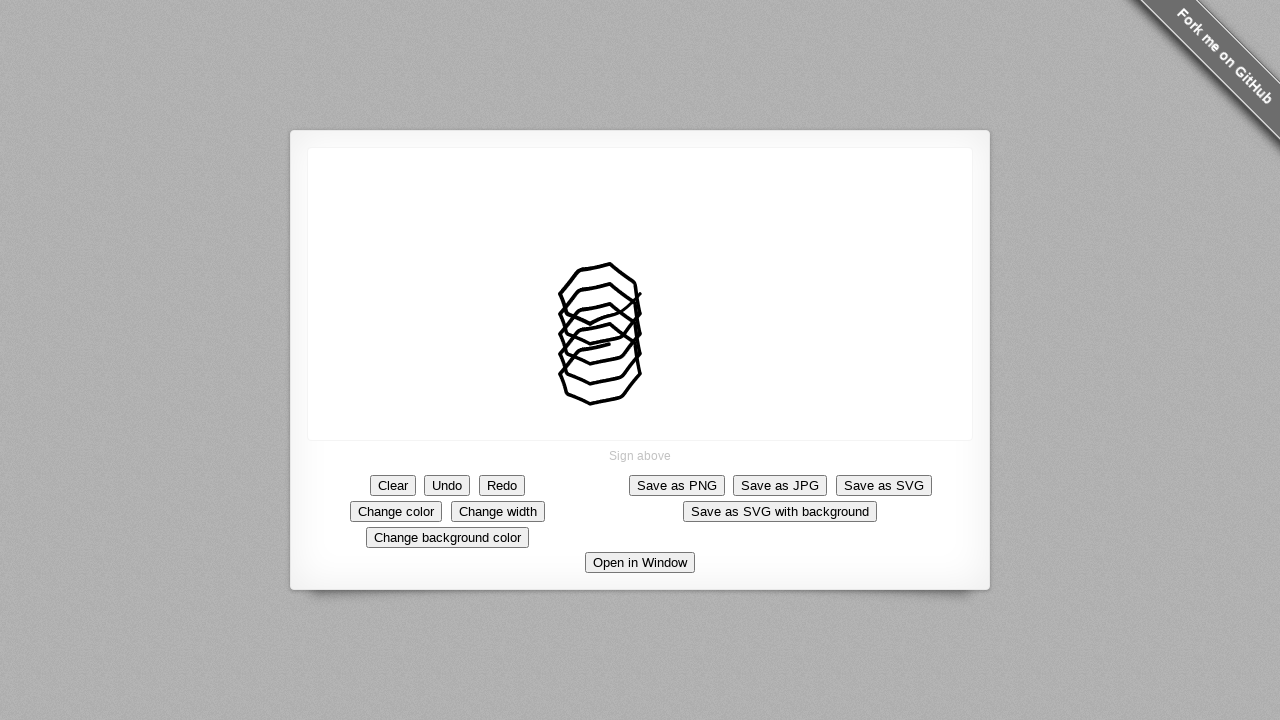